Tests the Contact Us form by clicking the link, filling in name, email, and message fields, and submitting the form.

Starting URL: https://crio-qkart-frontend-qa.vercel.app/

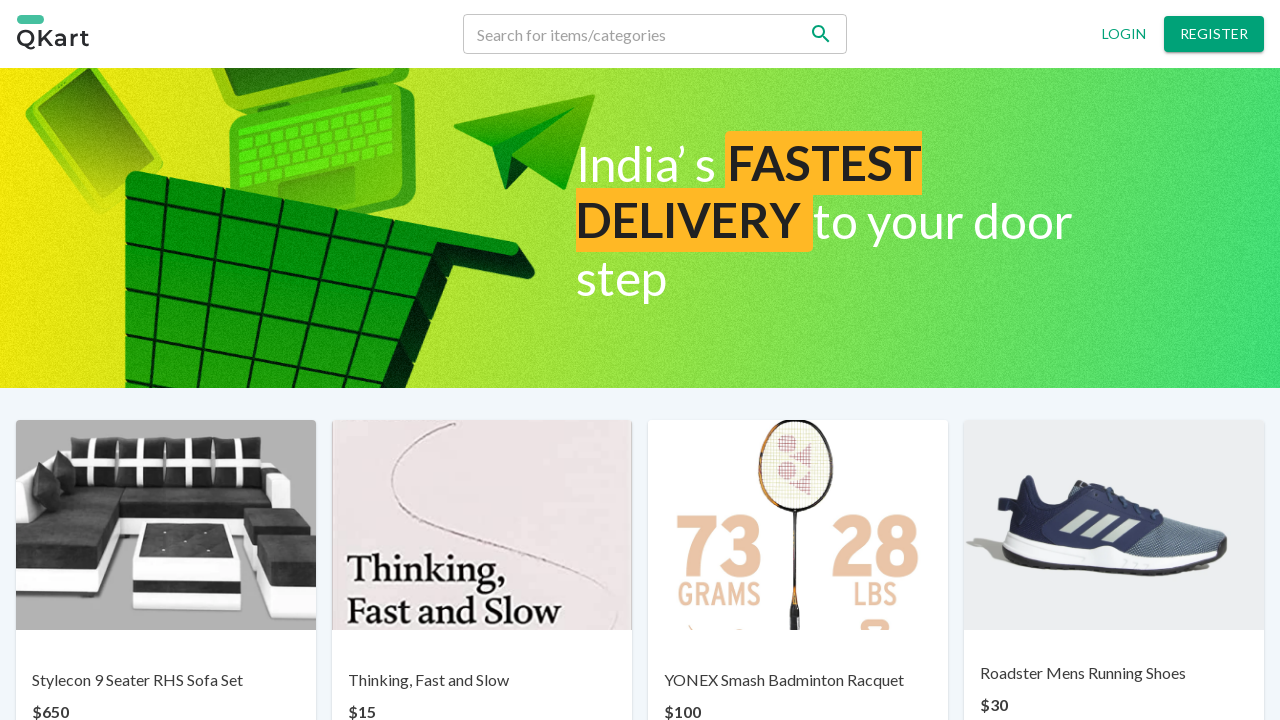

Clicked on 'Contact us' link at (670, 667) on p:has-text('Contact us')
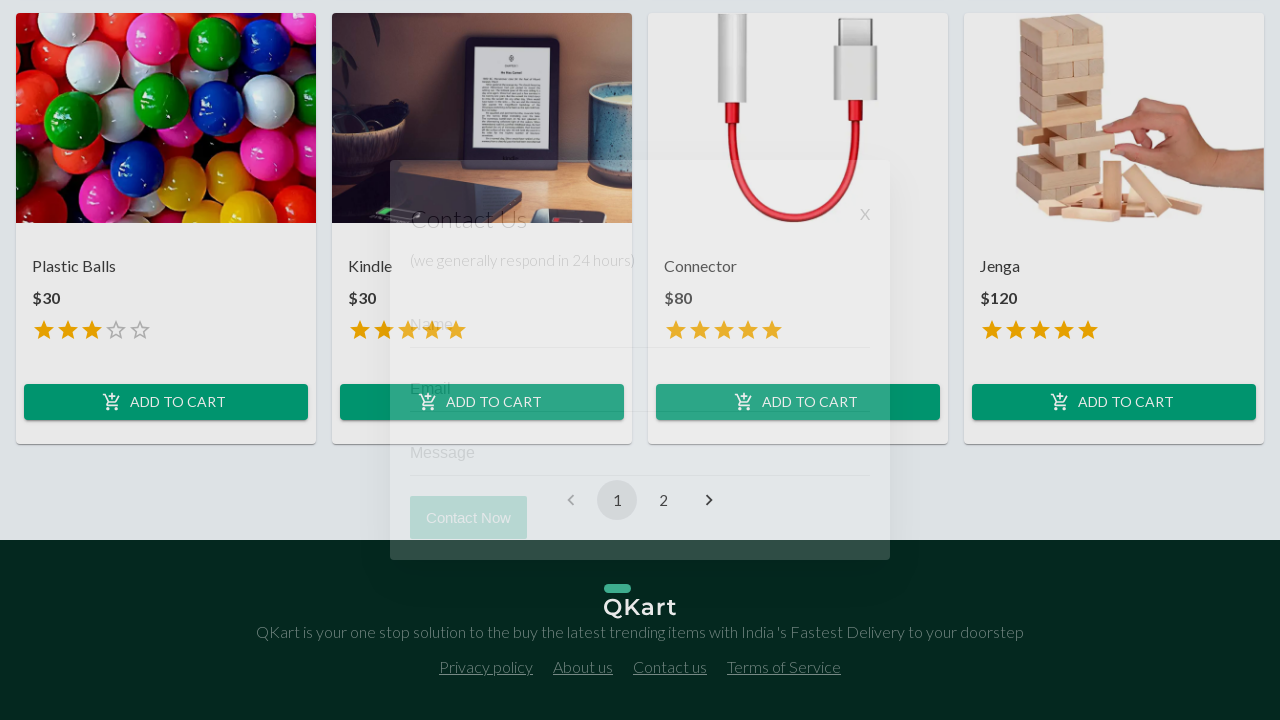

Contact form appeared
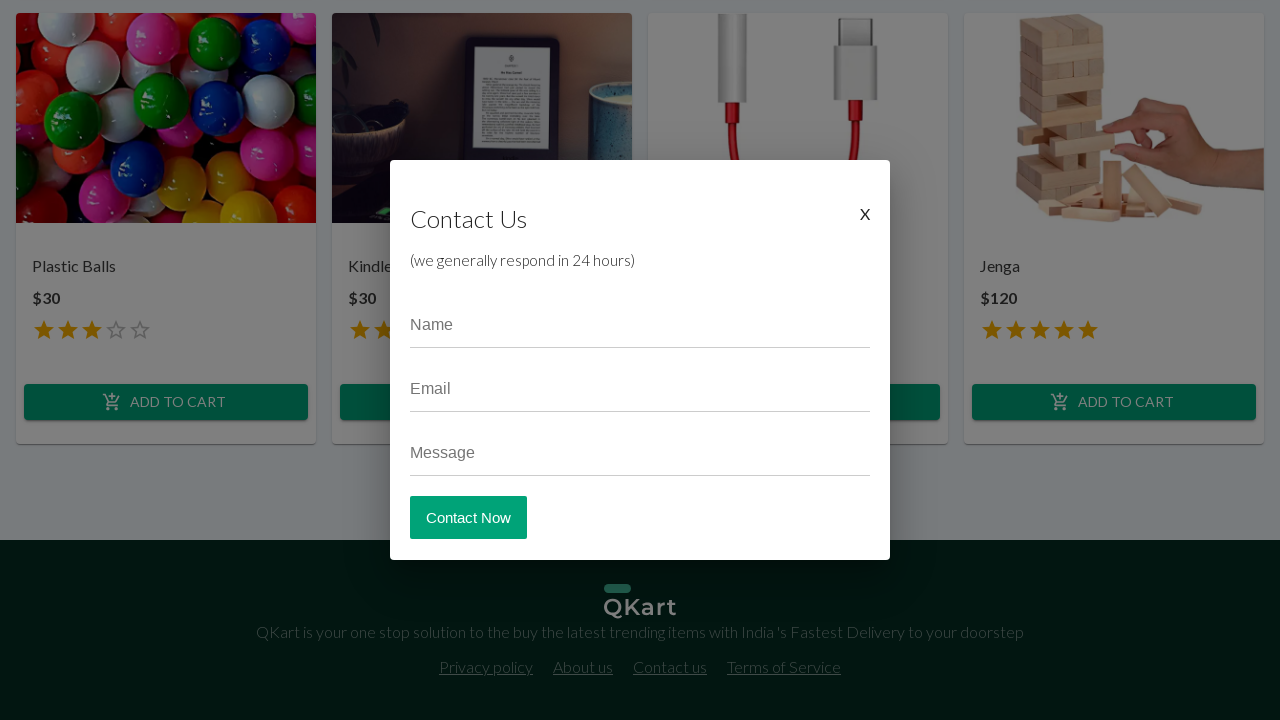

Filled in name field with 'John Doe' on input[placeholder='Name']
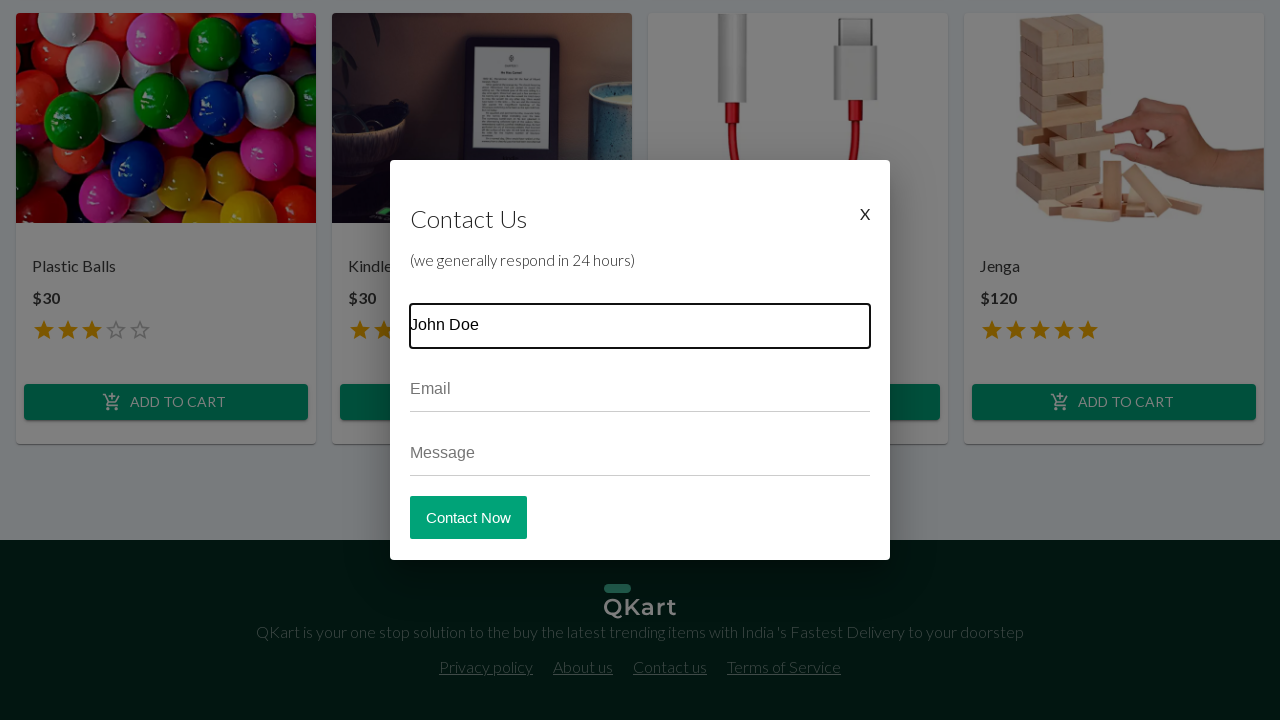

Filled in email field with 'johndoe@example.com' on input[placeholder='Email']
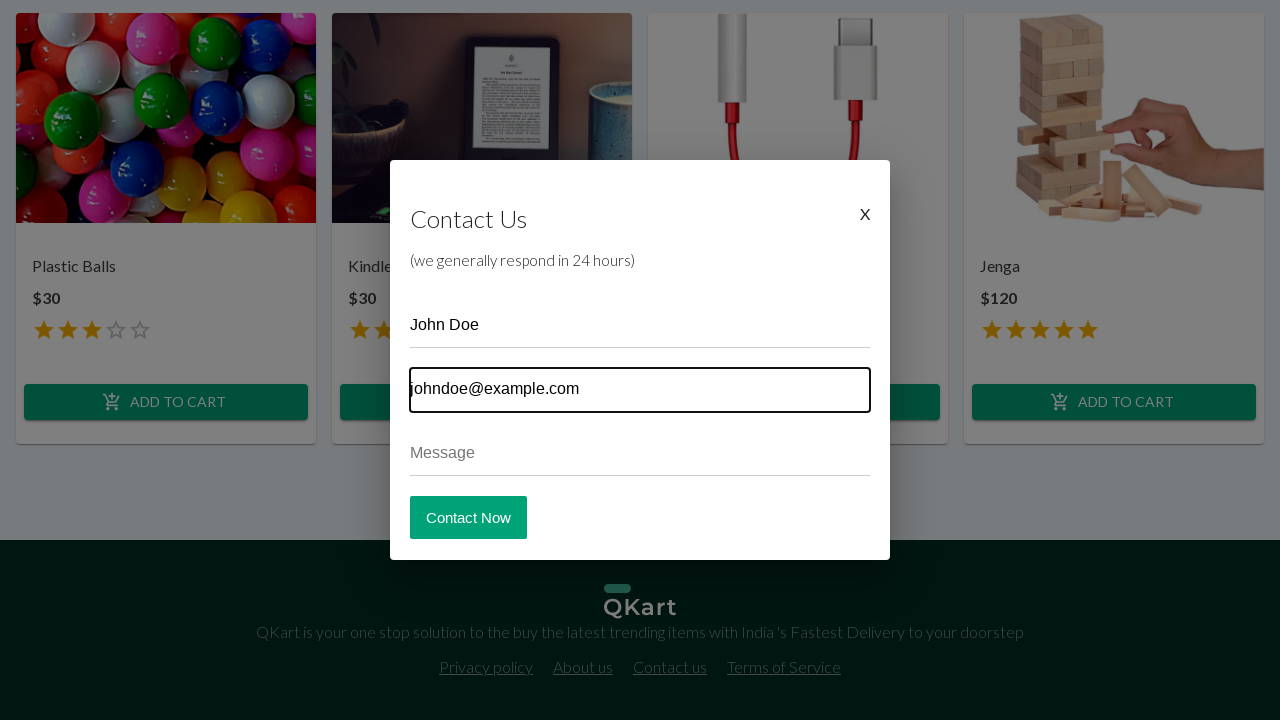

Filled in message field with test message on input[placeholder='Message']
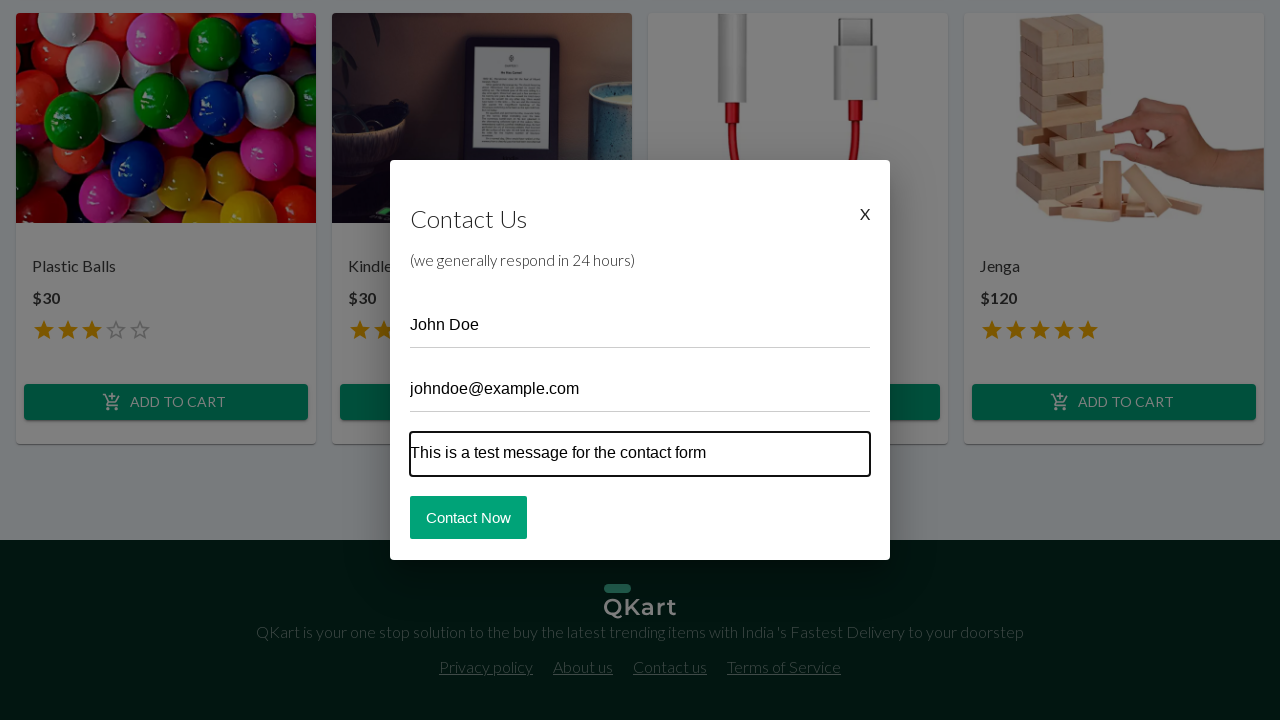

Clicked 'Contact Now' button to submit form at (468, 517) on button:has-text('Contact Now')
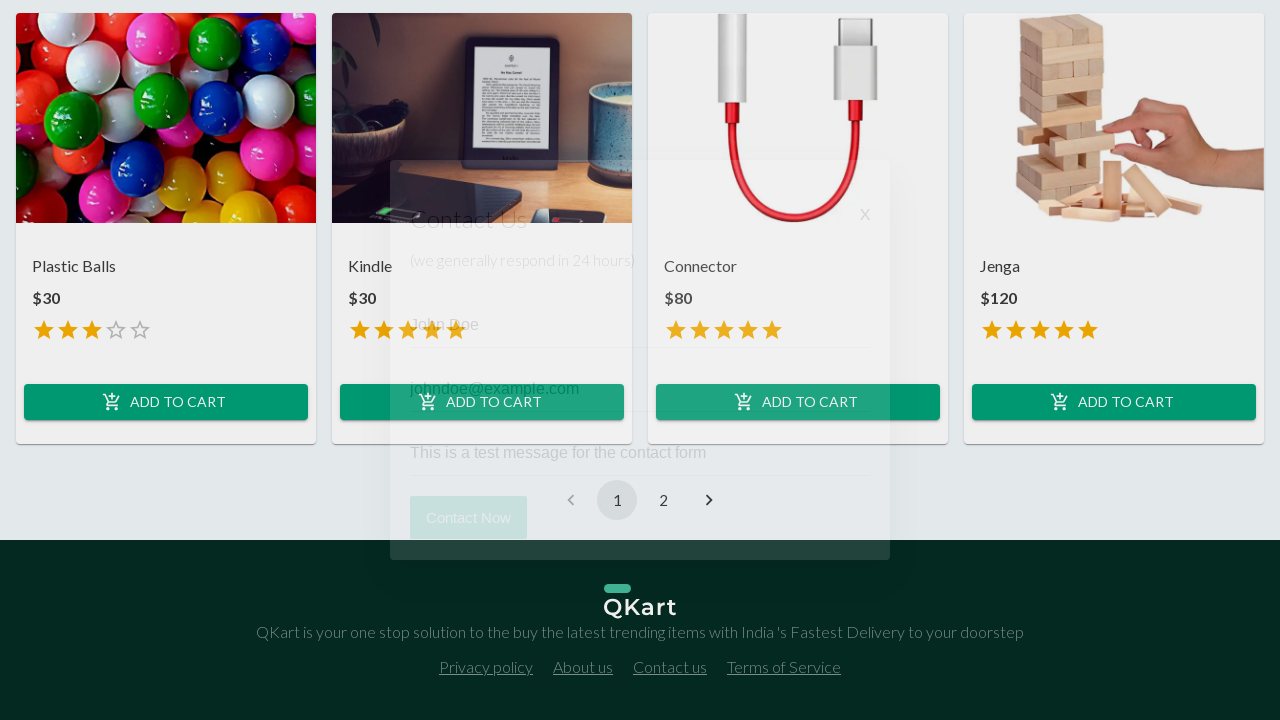

Contact form closed after submission
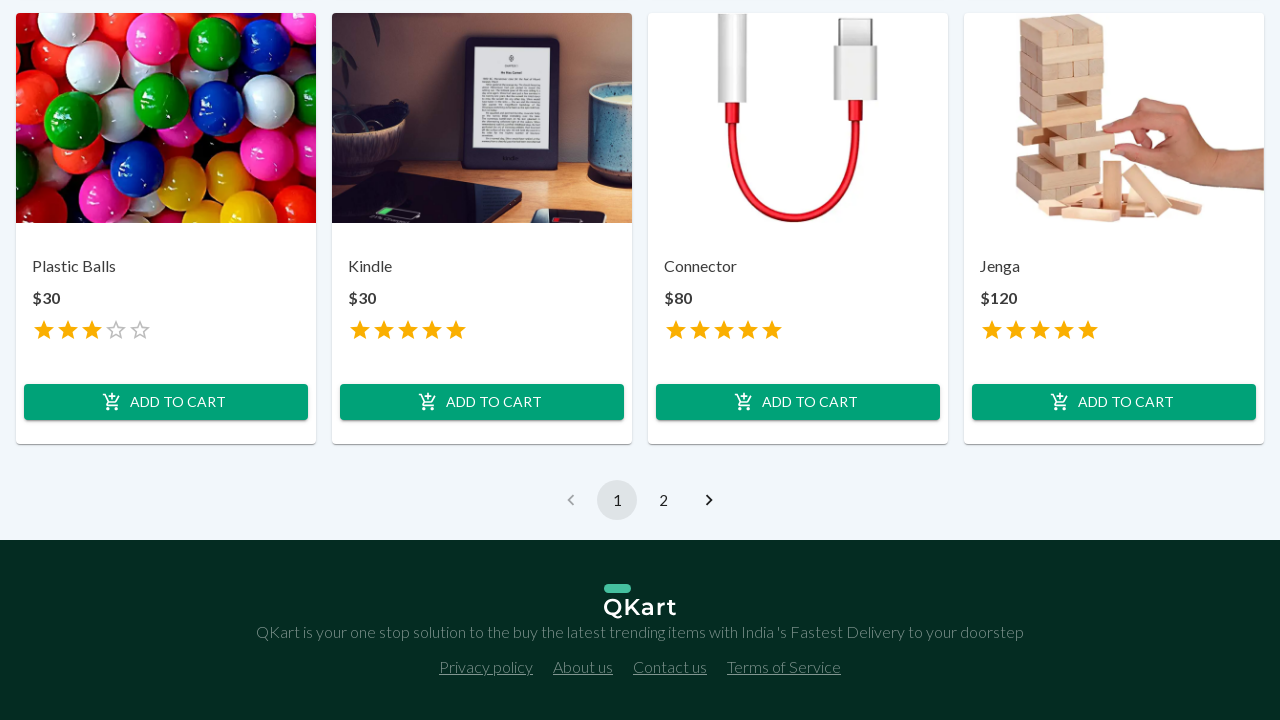

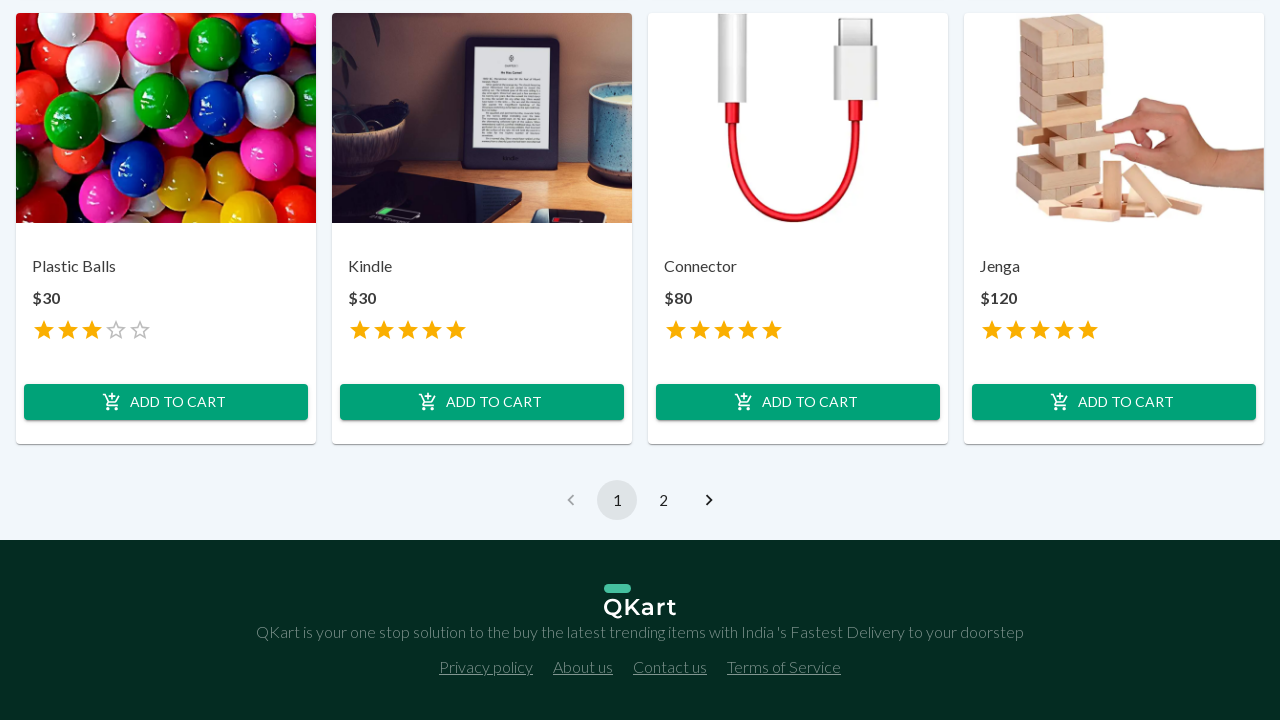